Tests the search functionality on the PROS lab website by clicking the search toggle, entering a search term, and submitting the search

Starting URL: http://pros.unicam.it

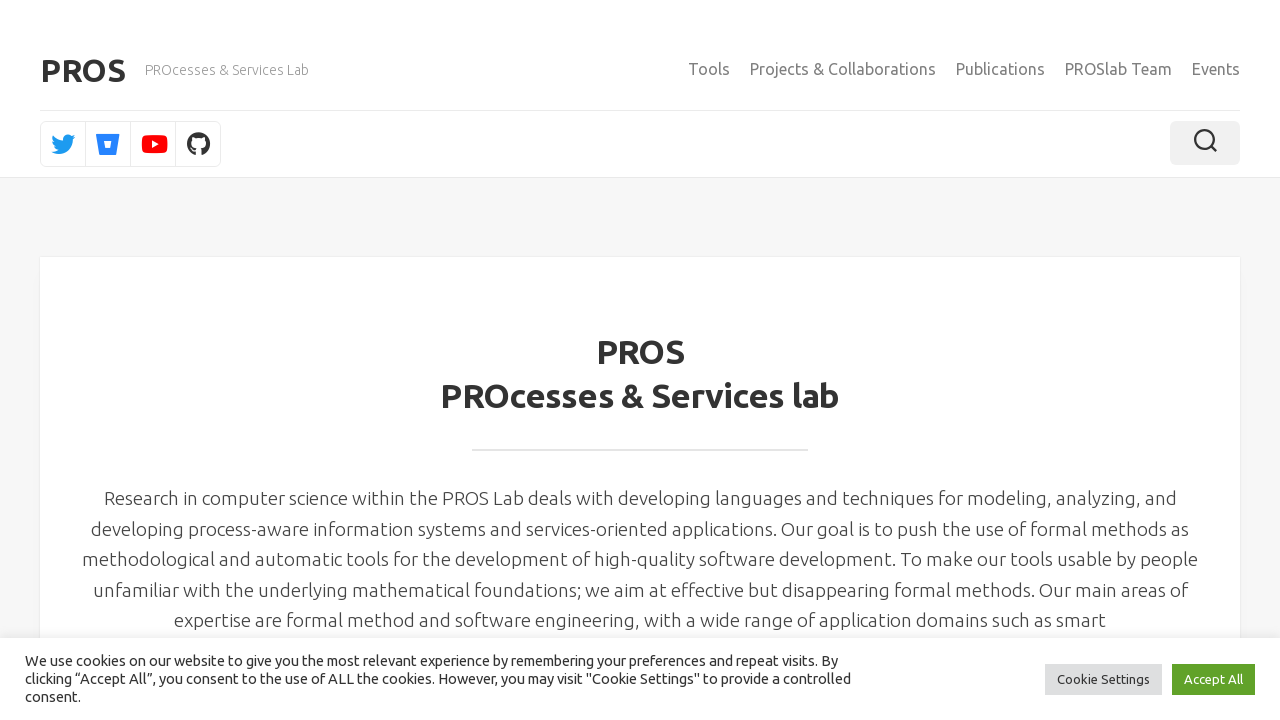

Clicked search toggle button to open search at (1205, 143) on .toggle-search
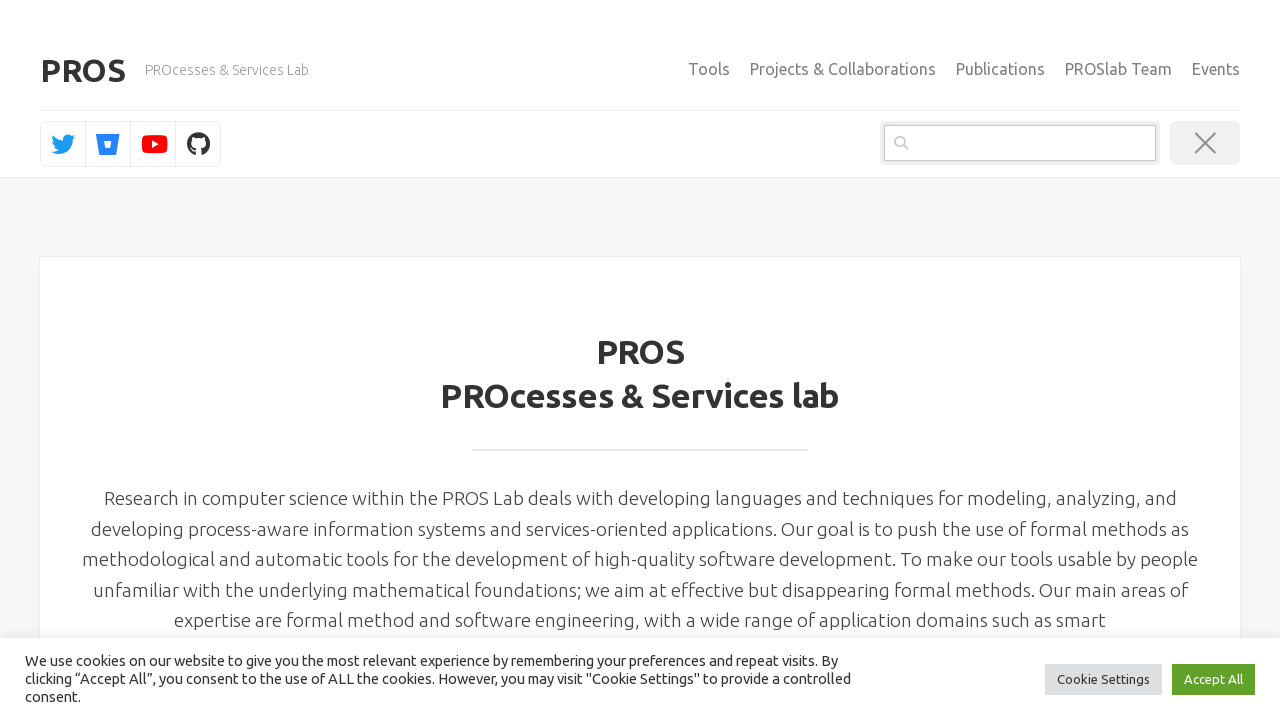

Clicked search input field at (1020, 143) on .search
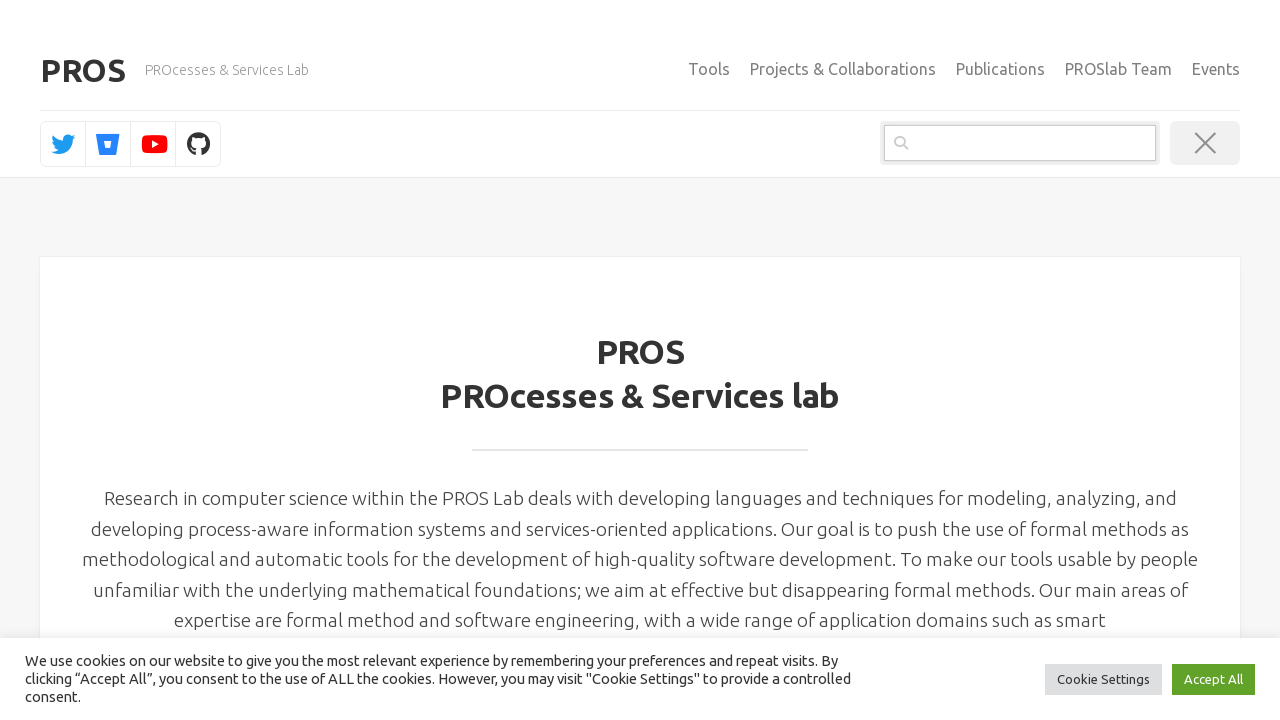

Entered search term 'bprove' in search field on .search
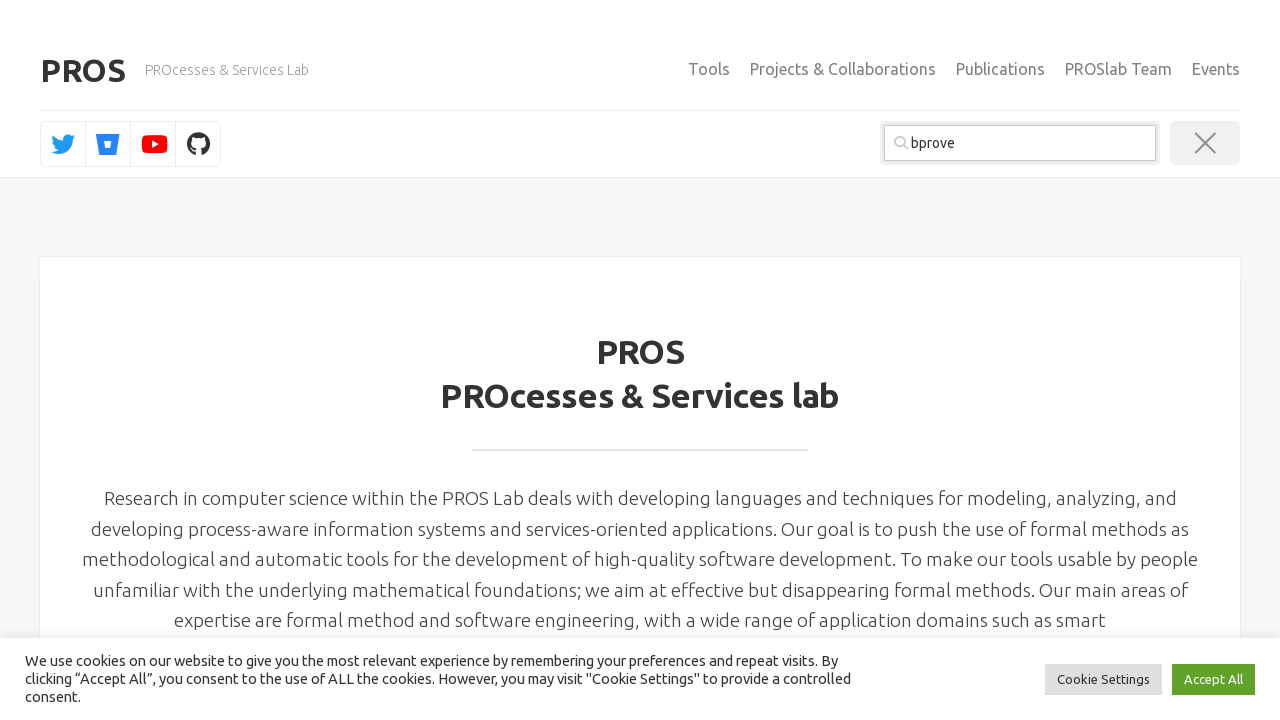

Pressed Enter to submit search query on .search
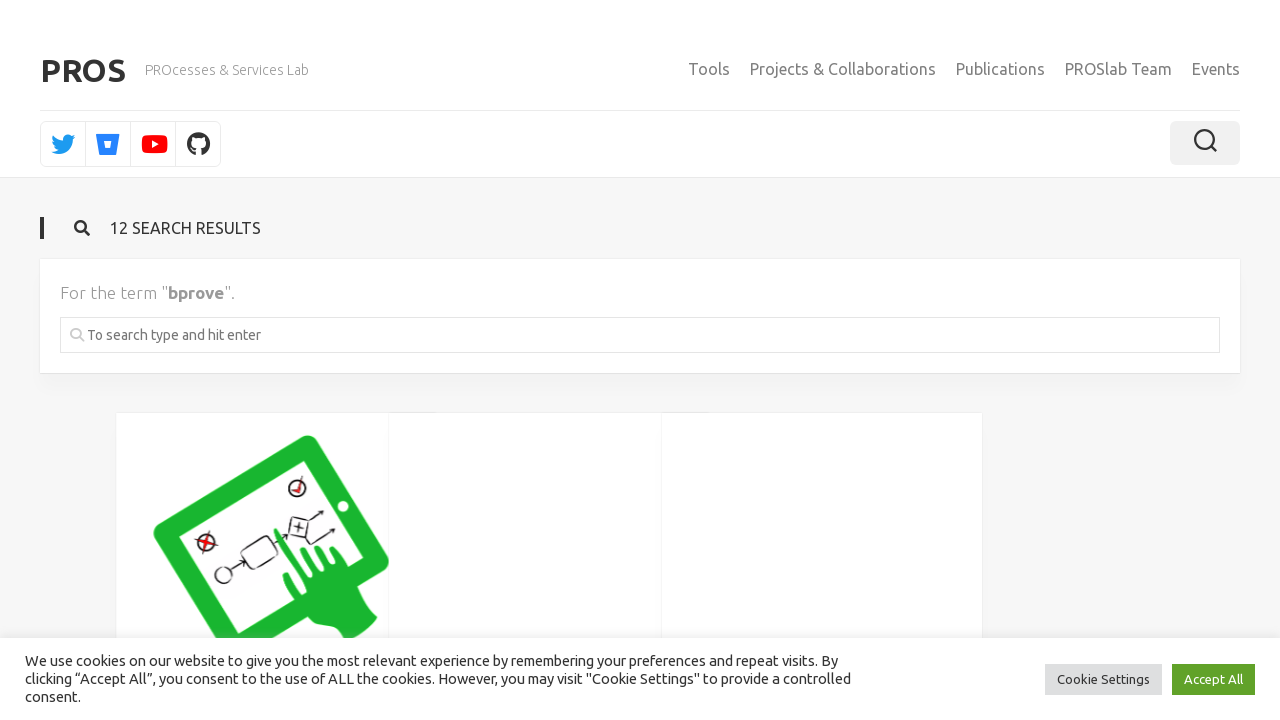

Search results page loaded and network idle
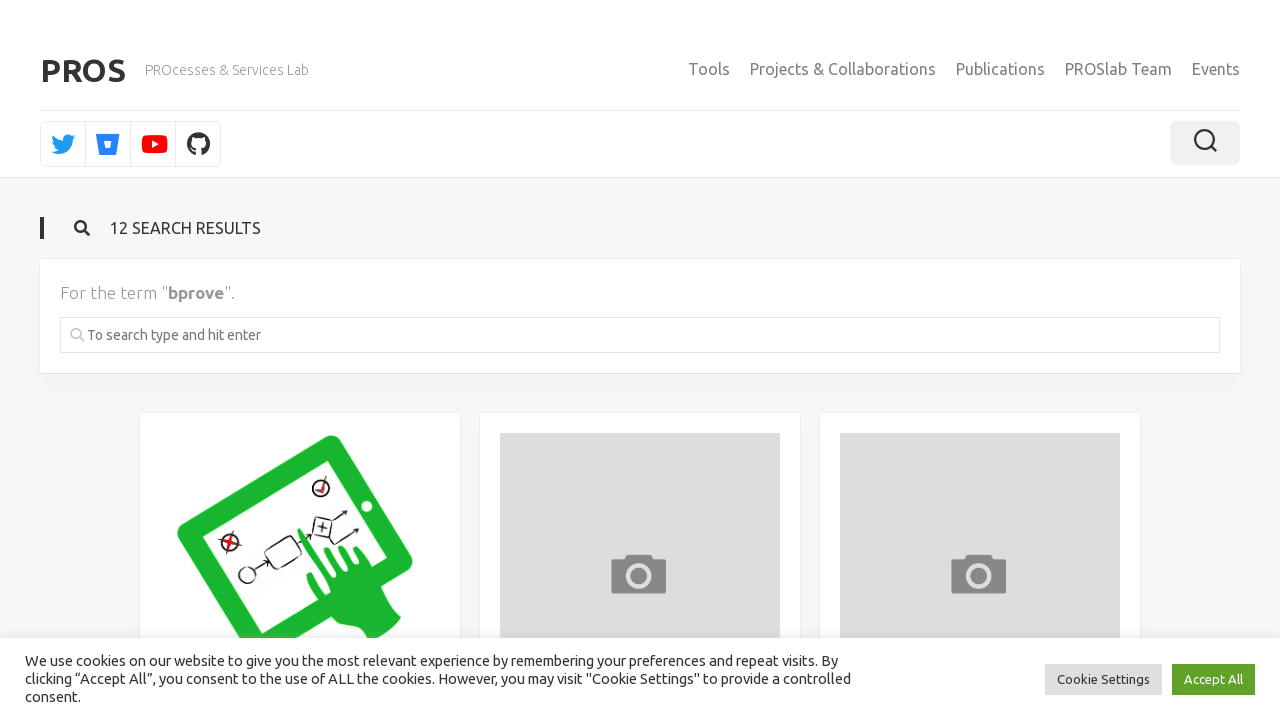

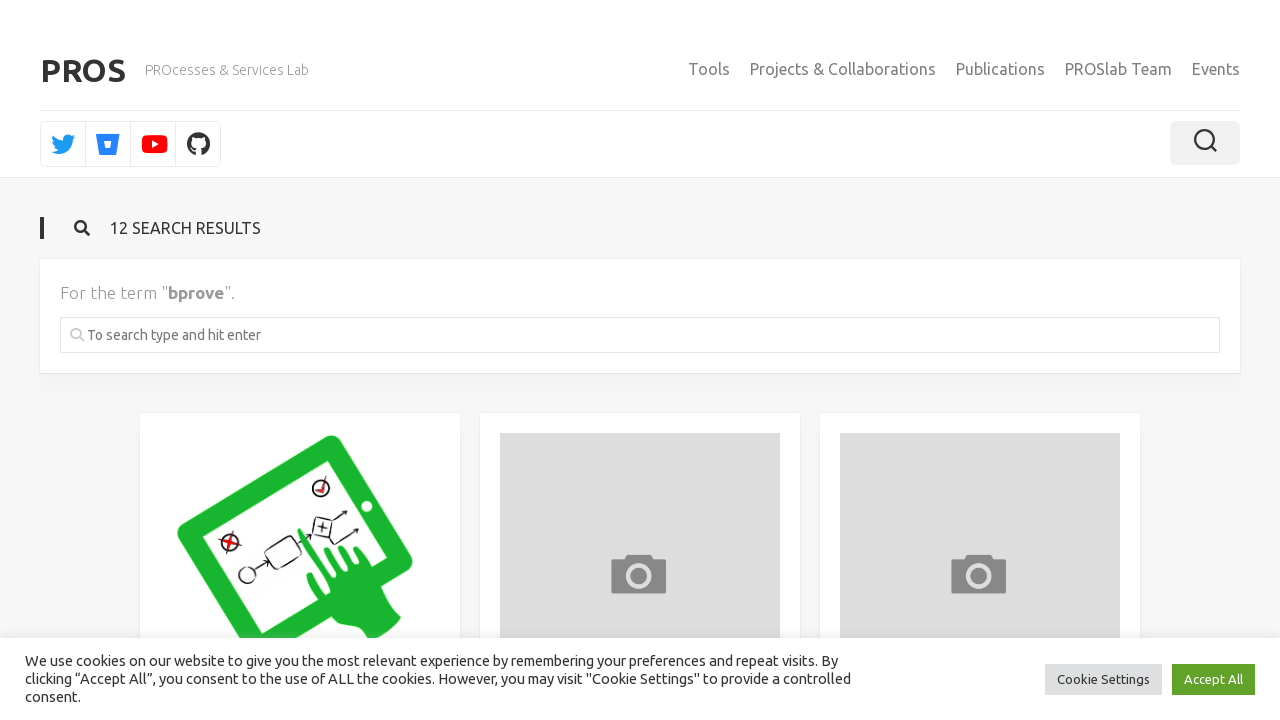